Navigates to an OpenCart demo site and retrieves the text from the first anchor element on the page

Starting URL: https://naveenautomationlabs.com/opencart/

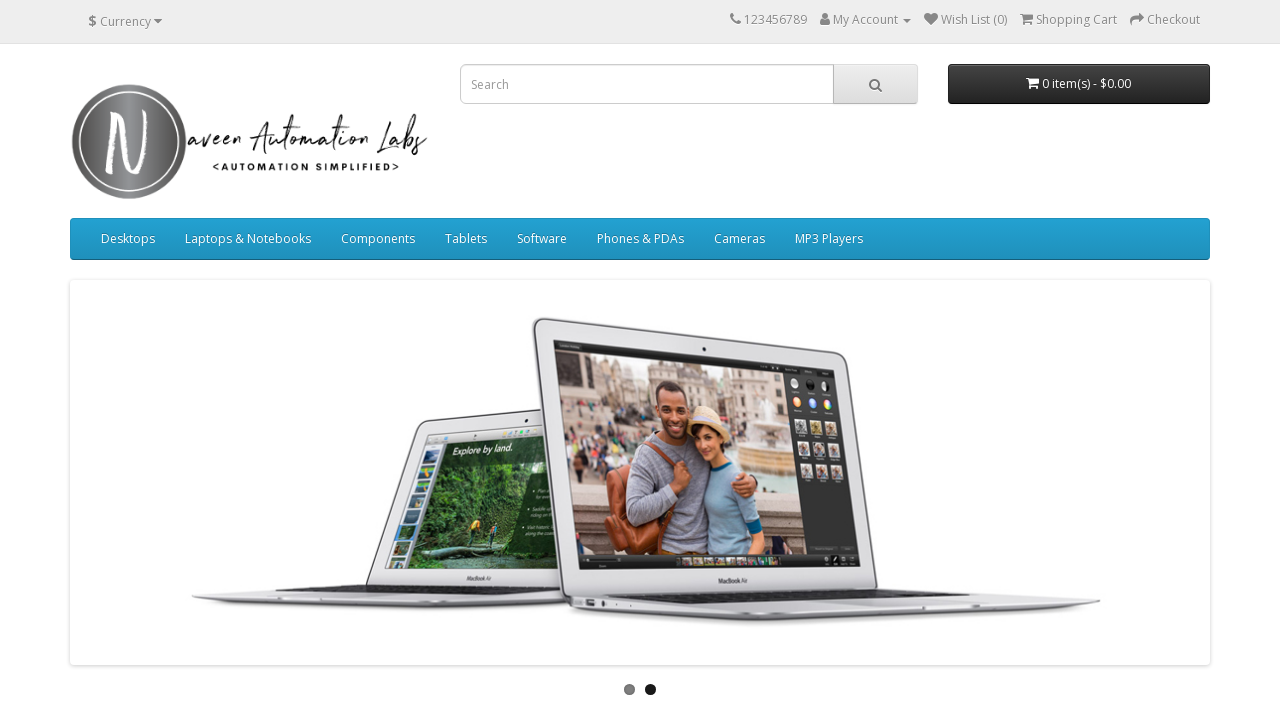

Waited for first anchor element to be present
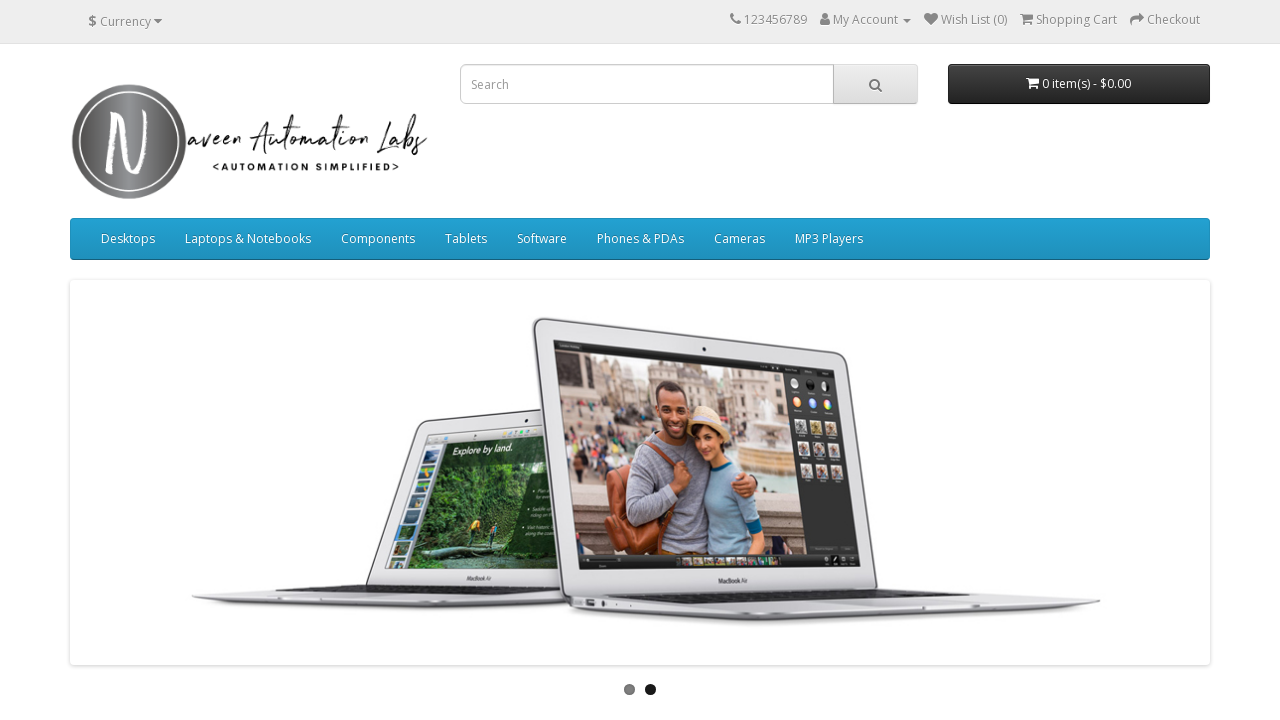

Retrieved text from first anchor element: ''
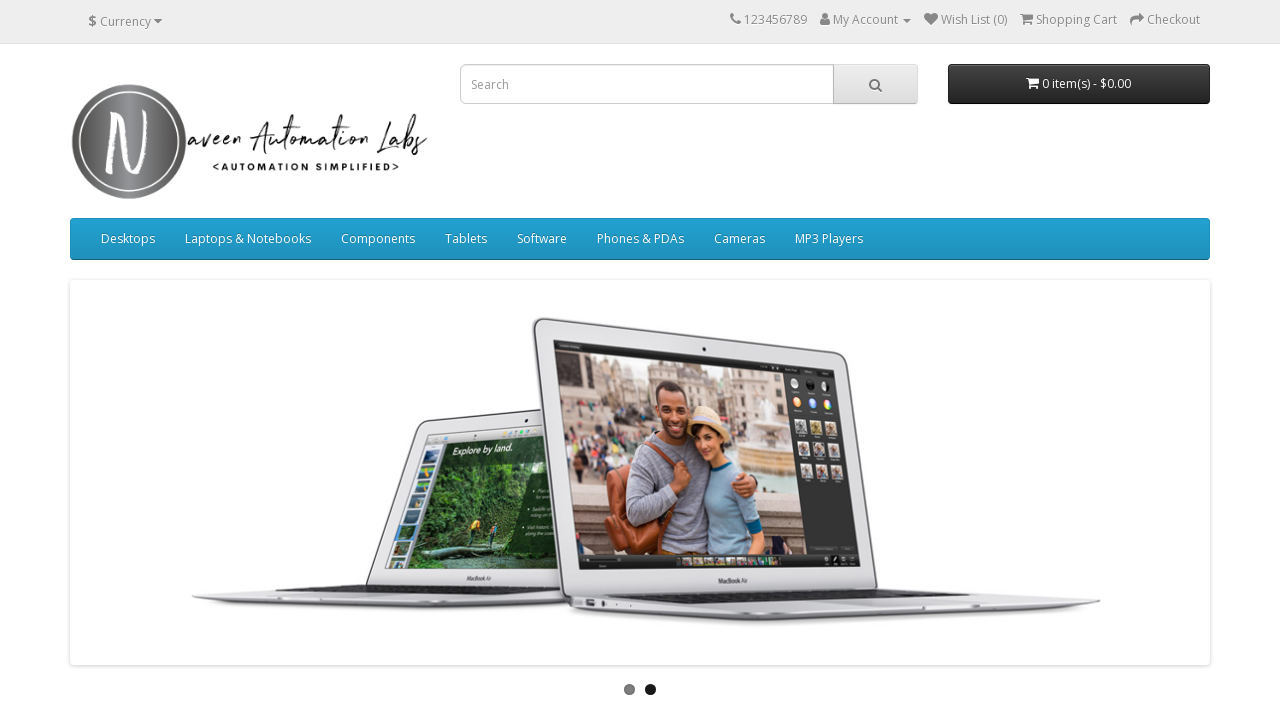

Printed anchor text to console
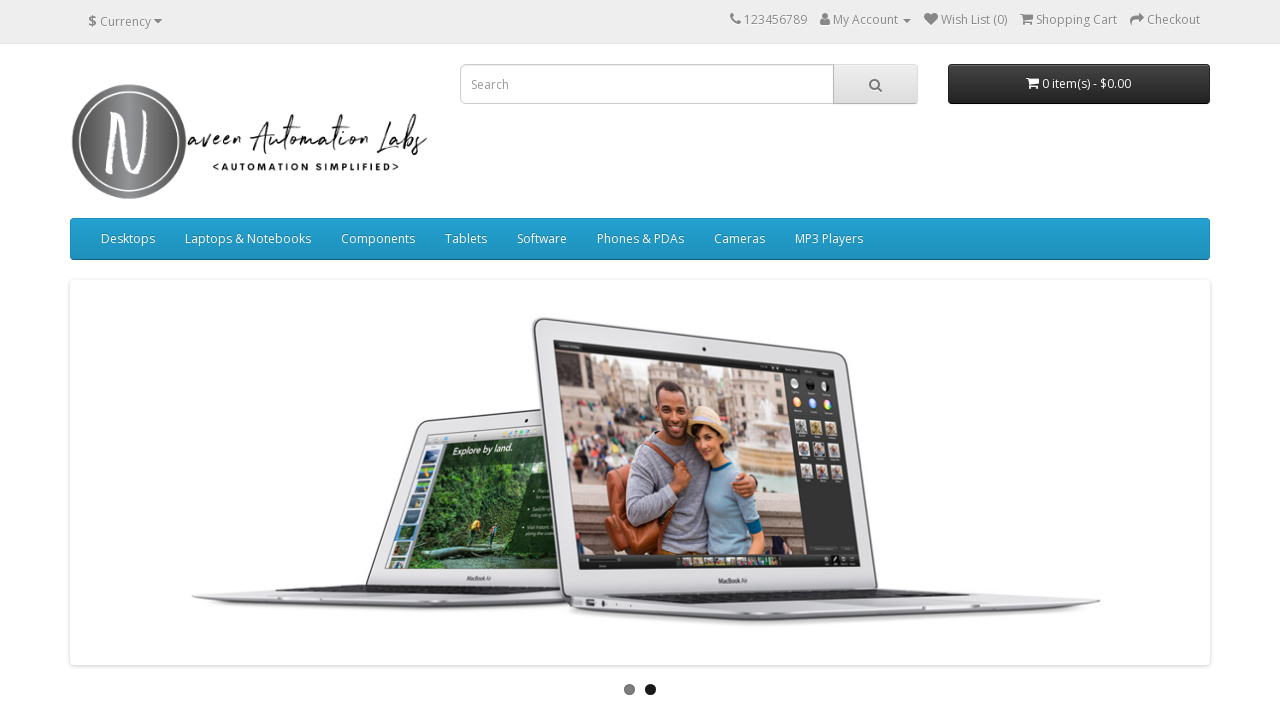

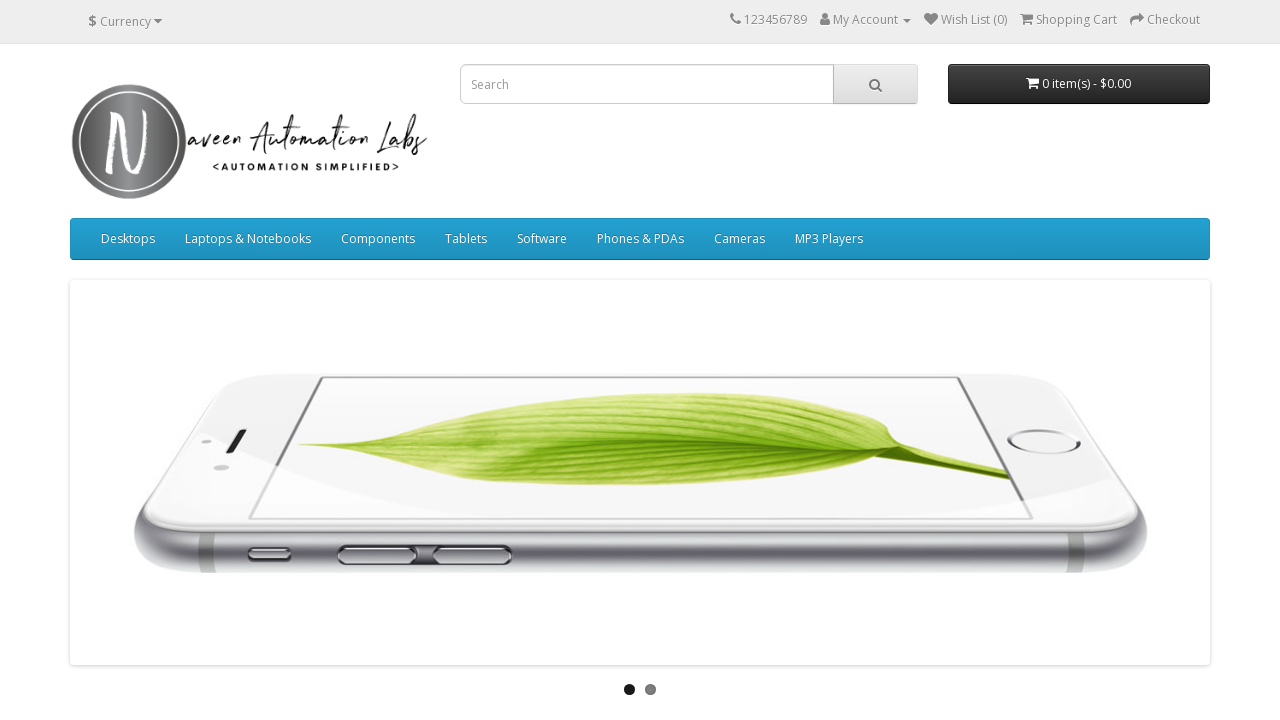